Tests the forgot password navigation by clicking the forgot password link and verifying the reset password page loads

Starting URL: https://opensource-demo.orangehrmlive.com/

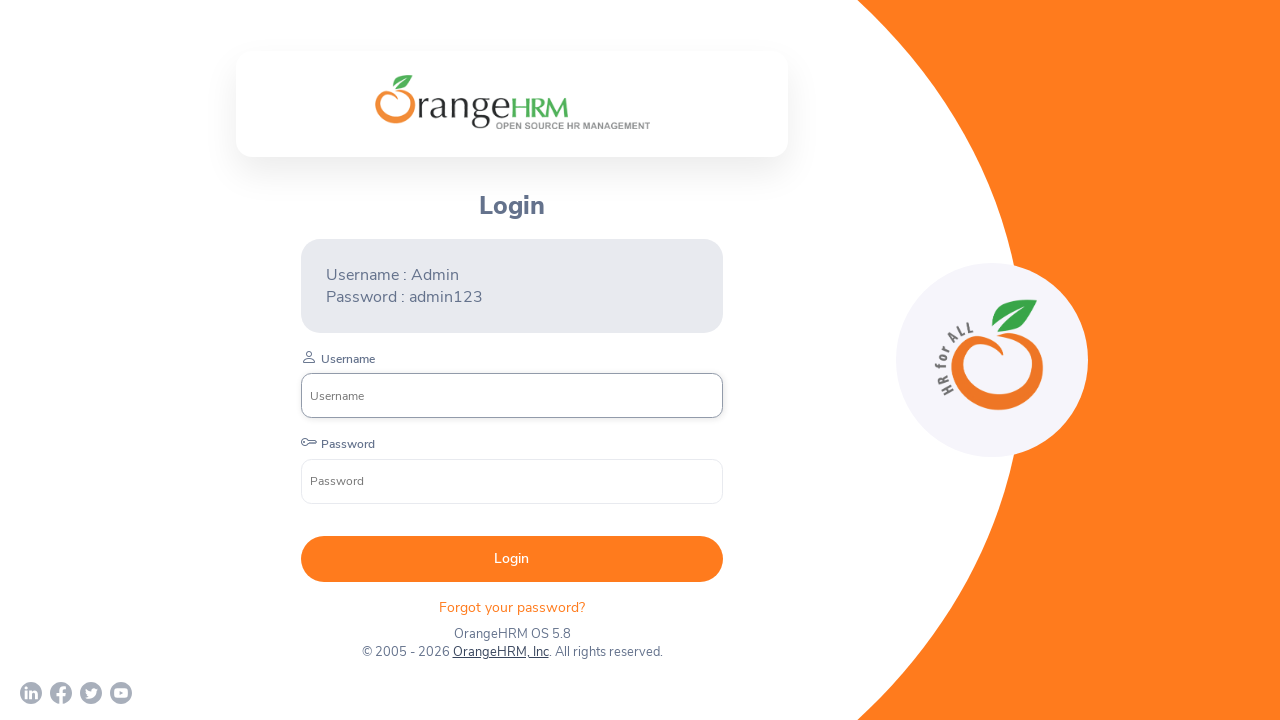

Clicked the forgot password link at (512, 607) on xpath=//div[@class='orangehrm-login-forgot']
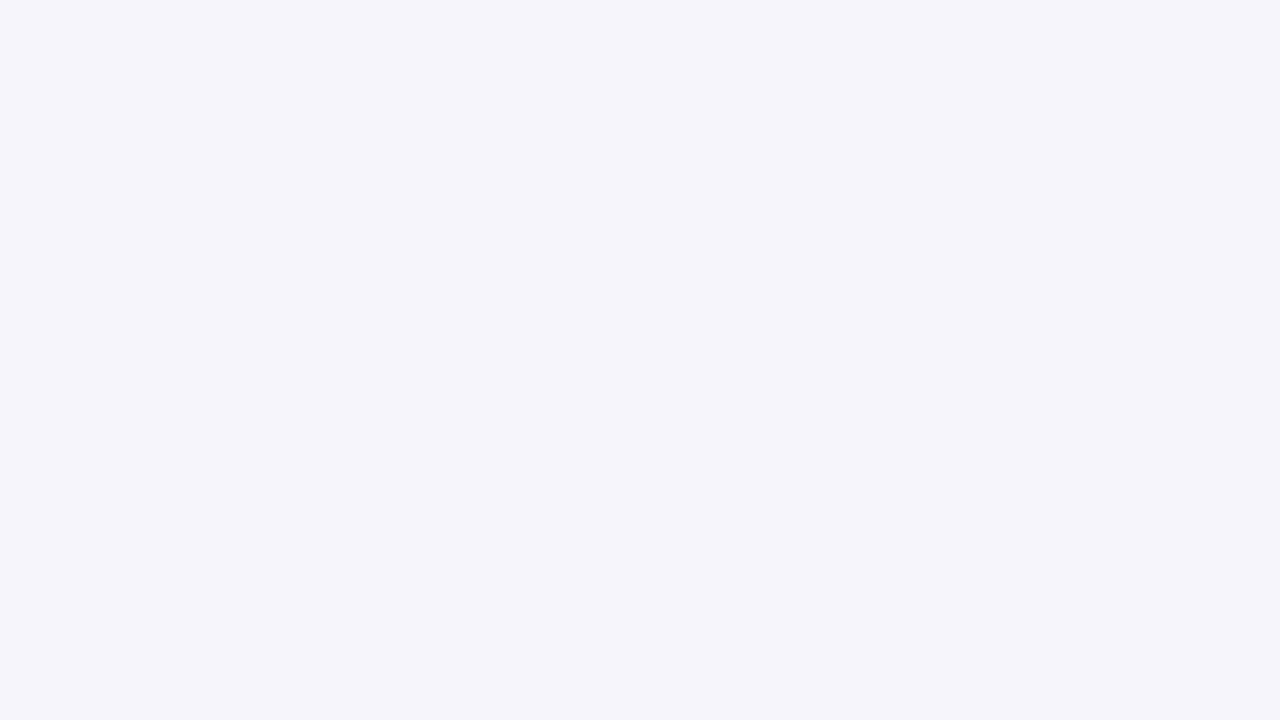

Reset password page loaded and heading element is visible
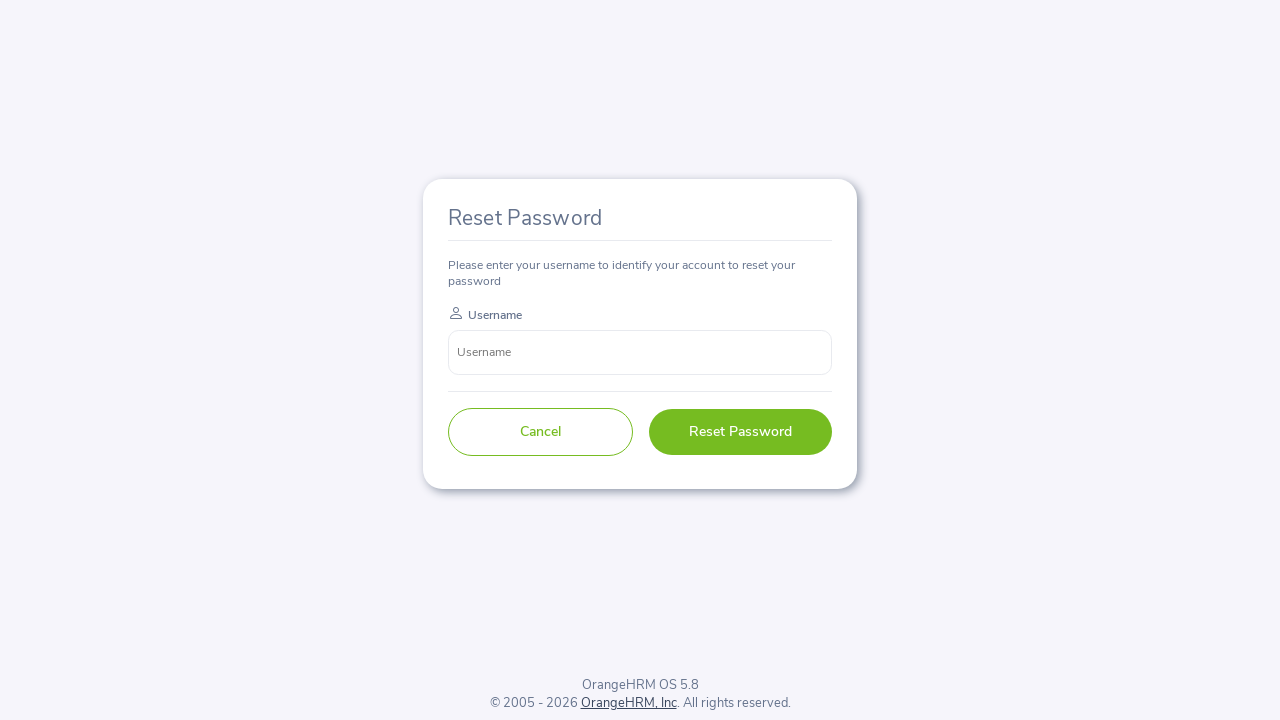

Retrieved reset password heading text
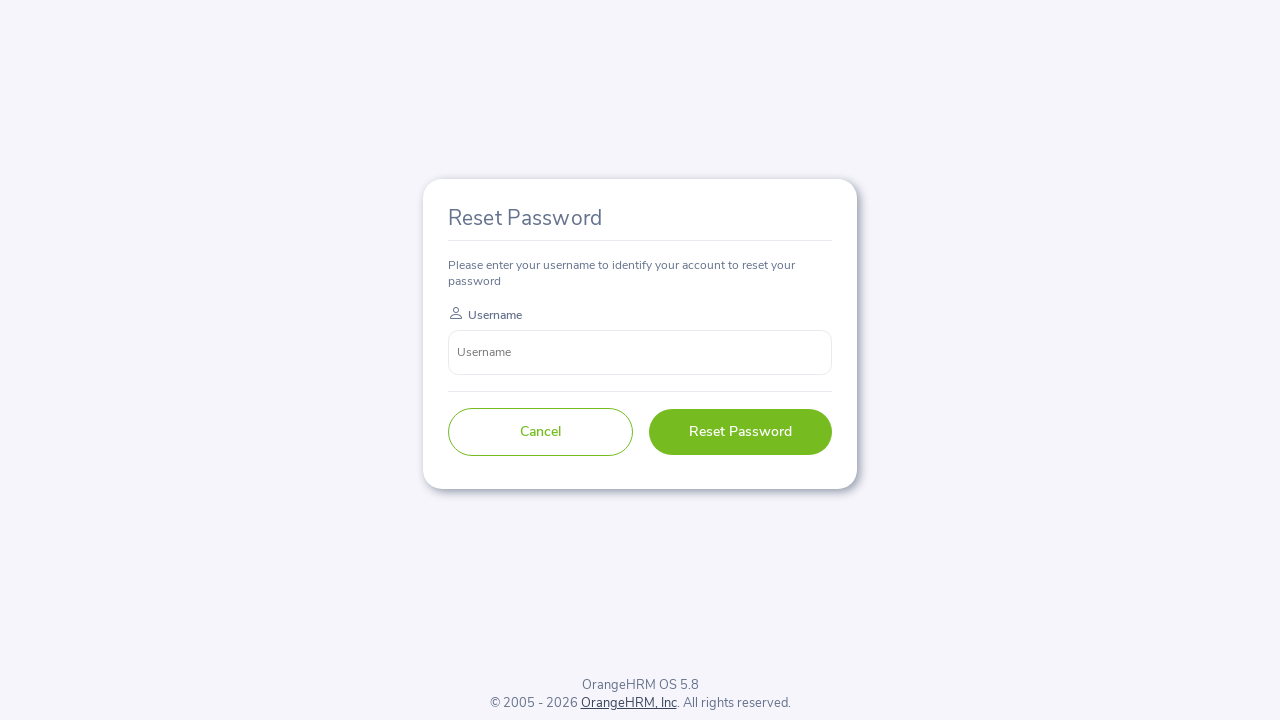

Verified reset password heading displays 'Reset Password' text correctly
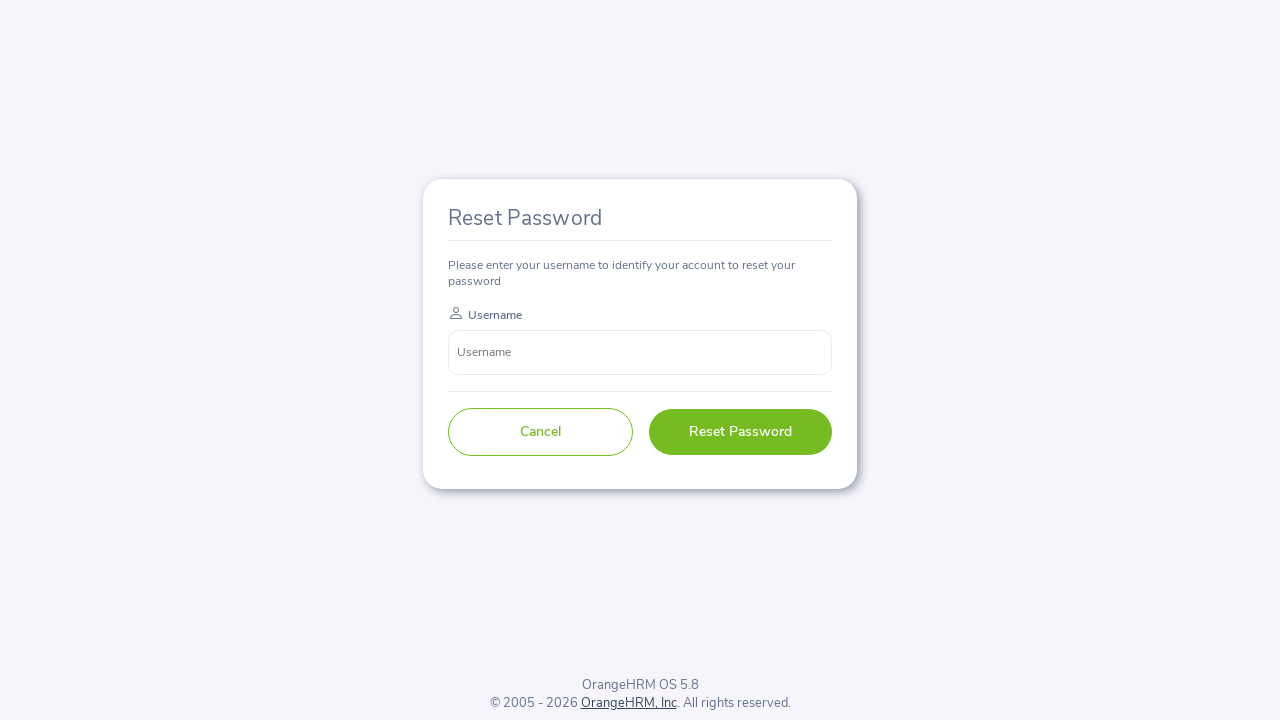

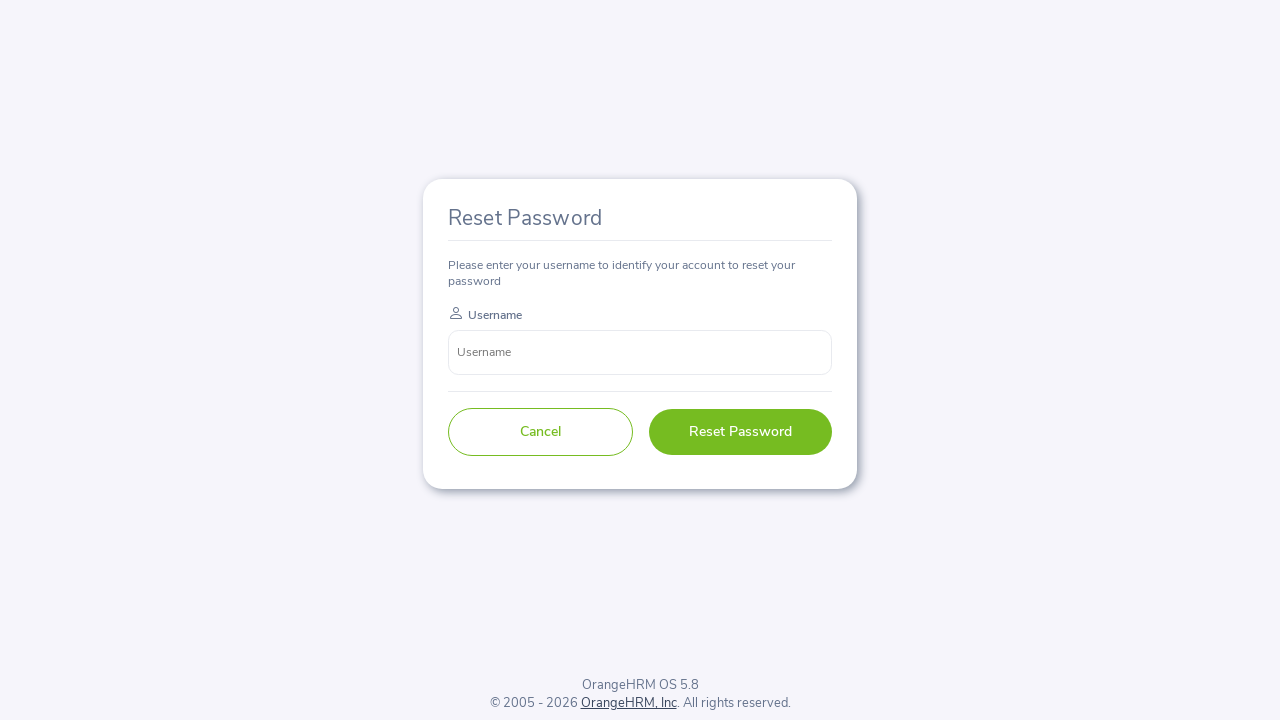